Tests dropdown selection functionality on two different websites - first selecting options from a static dropdown using different methods, then navigating to another site and incrementing a passenger counter

Starting URL: https://rahulshettyacademy.com/AutomationPractice/

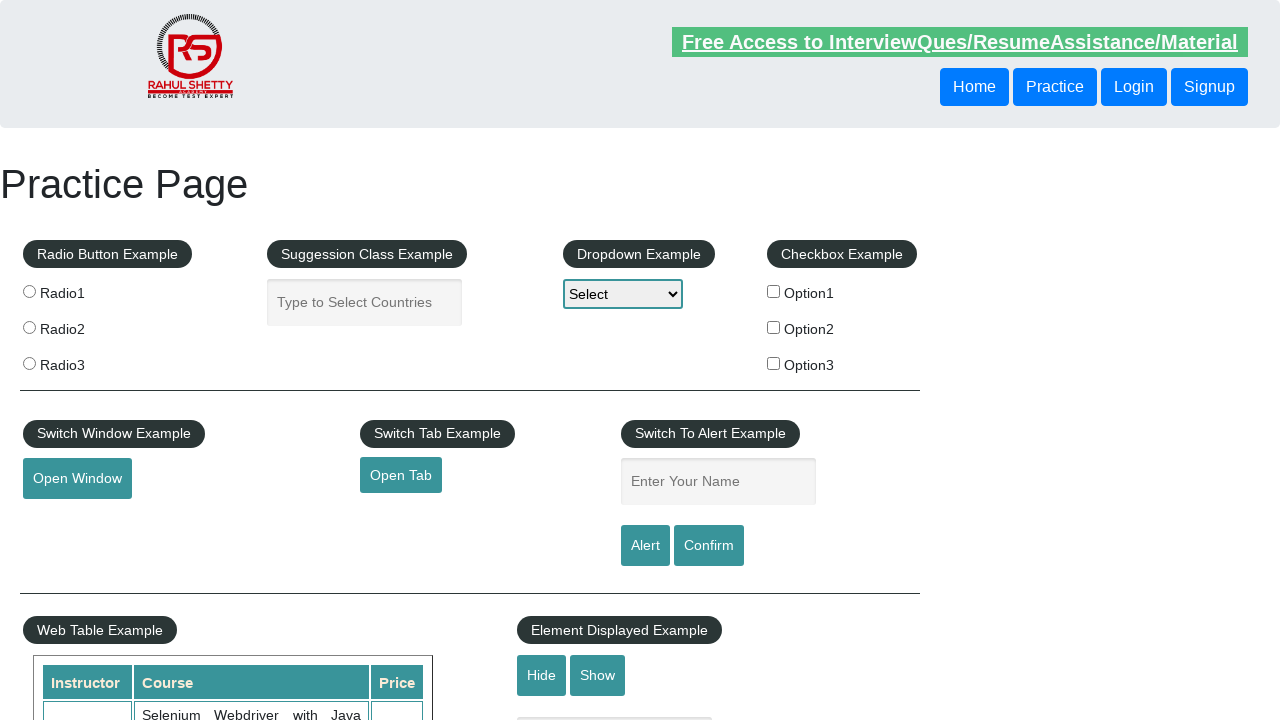

Located static dropdown element with id 'dropdown-class-example'
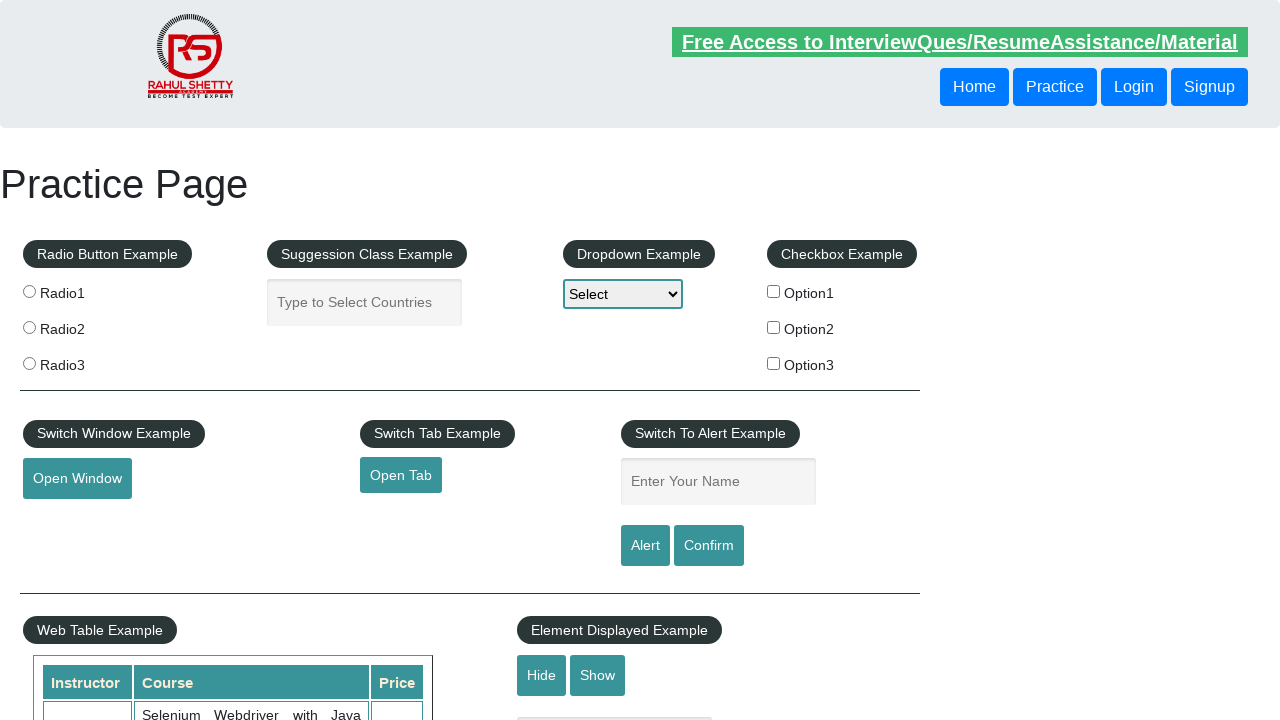

Selected Option3 from dropdown using index 3 on #dropdown-class-example
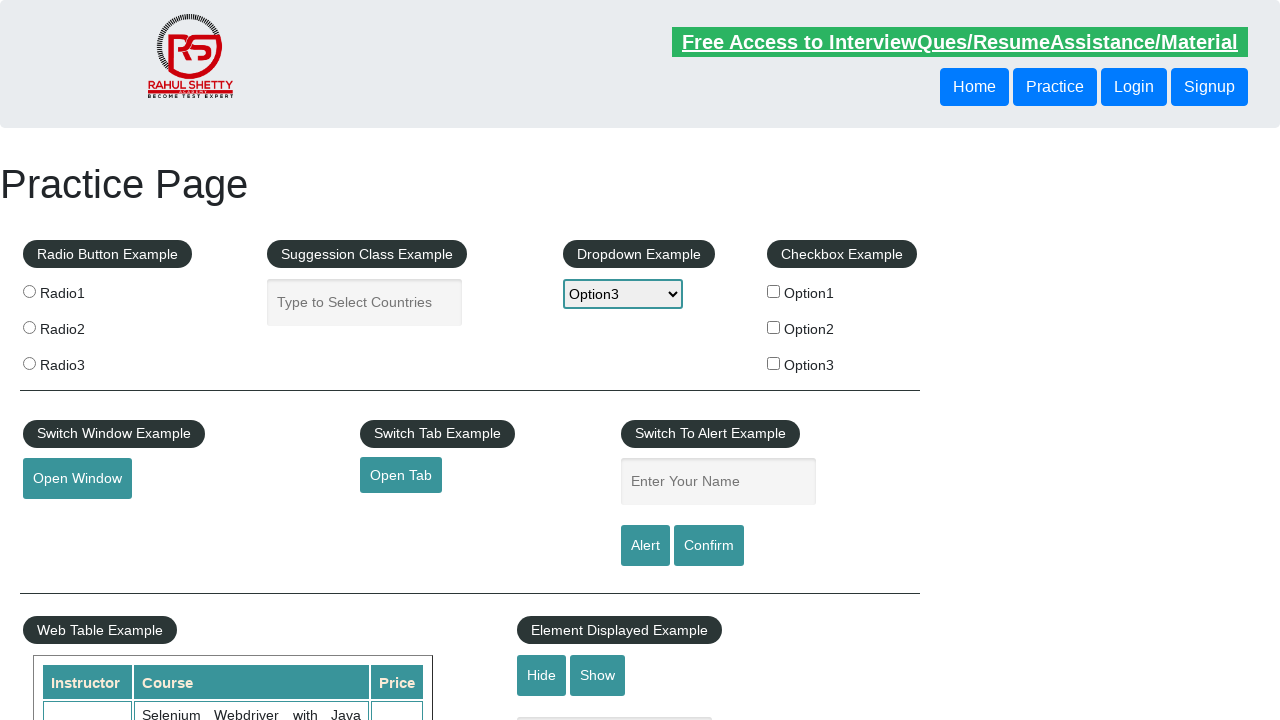

Selected Option1 from dropdown using visible text on #dropdown-class-example
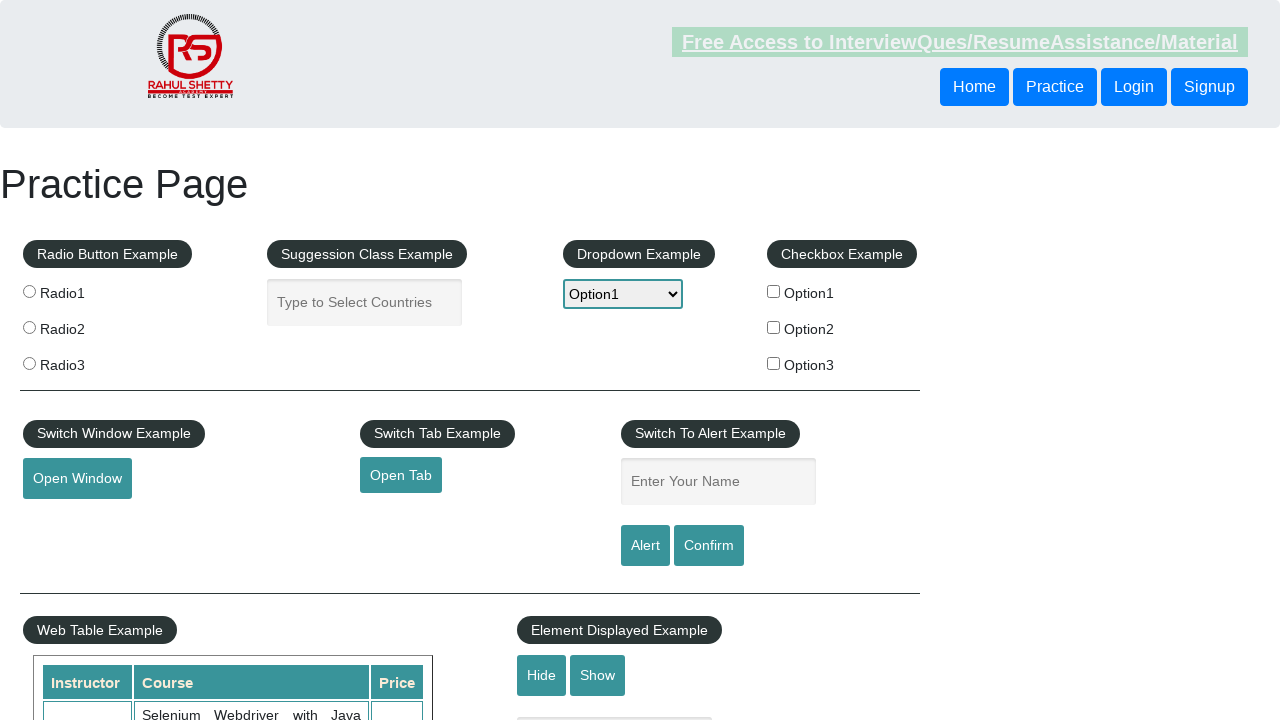

Selected Option2 from dropdown using value 'option2' on #dropdown-class-example
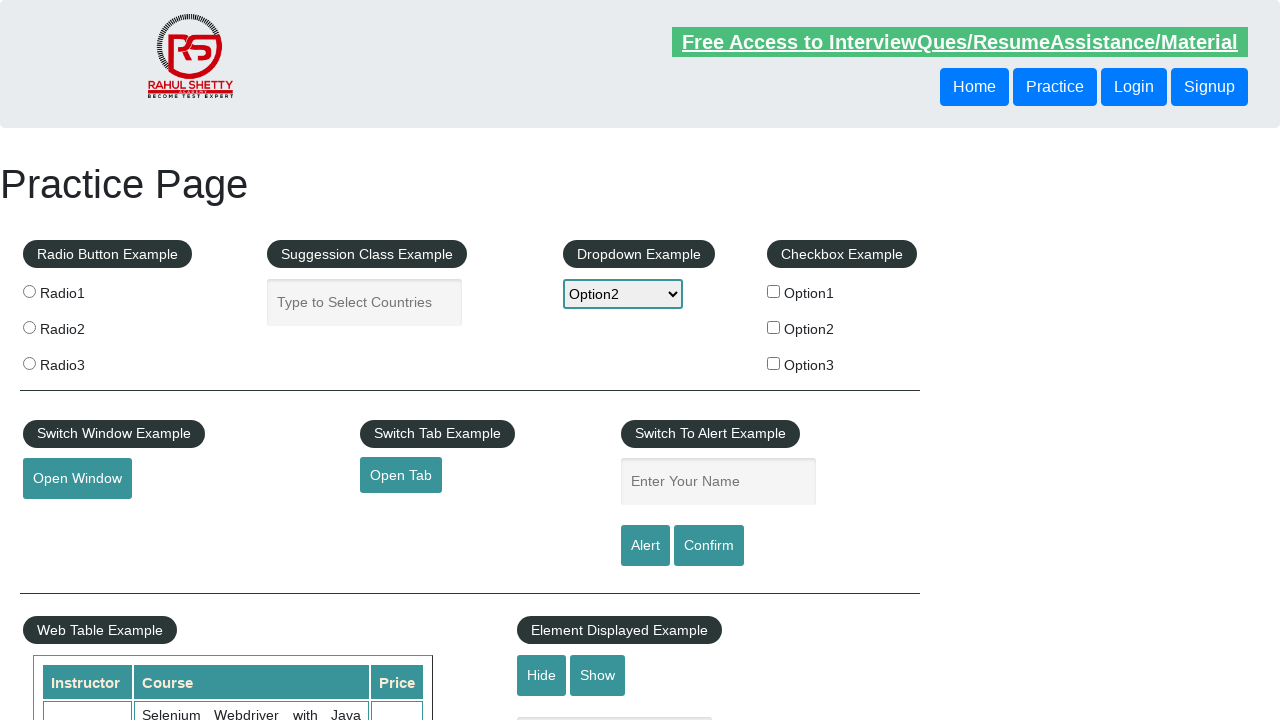

Navigated to SpiceJet website
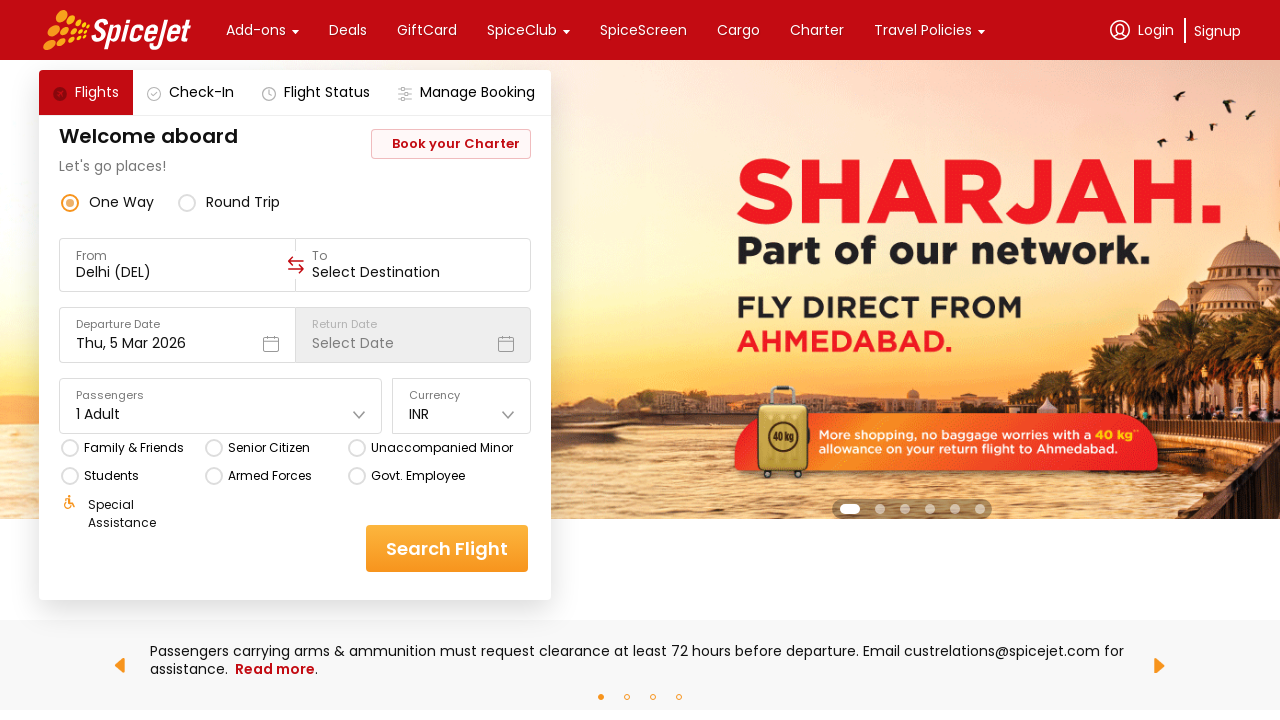

Waited 8 seconds for SpiceJet page to fully load
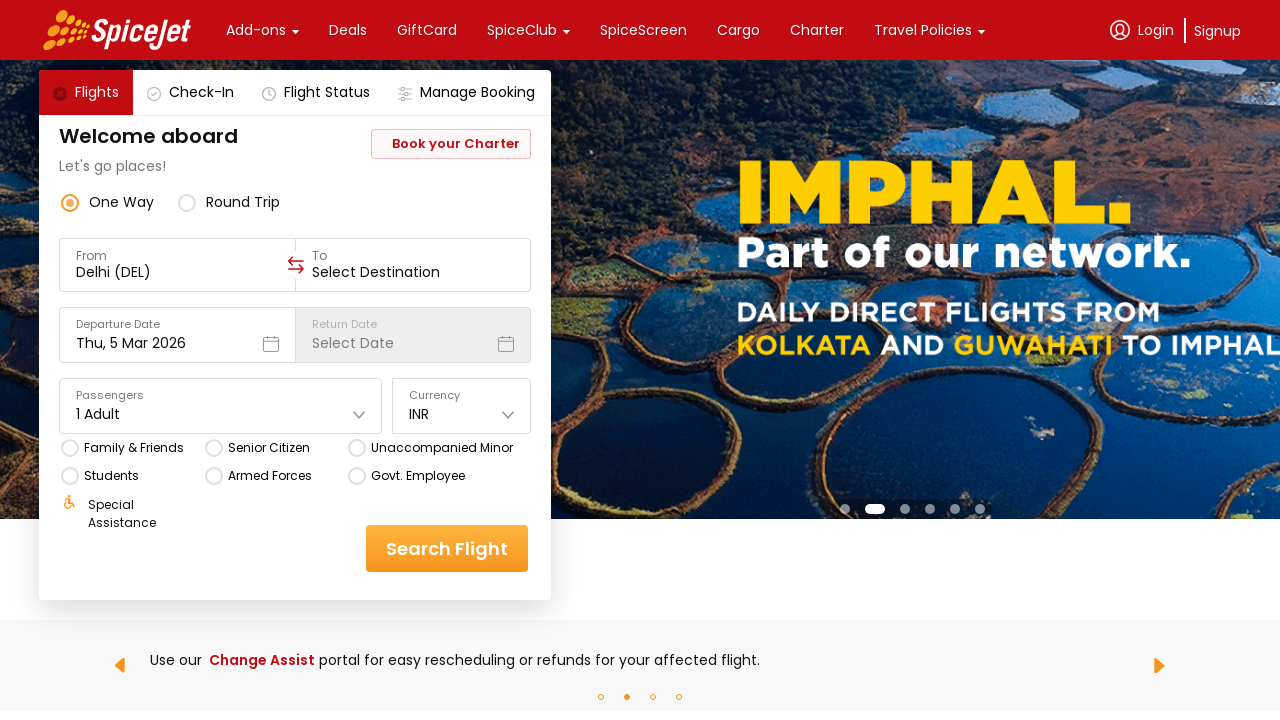

Clicked on travellers selector to open passenger options at (221, 406) on div[data-testid='home-page-travellers']
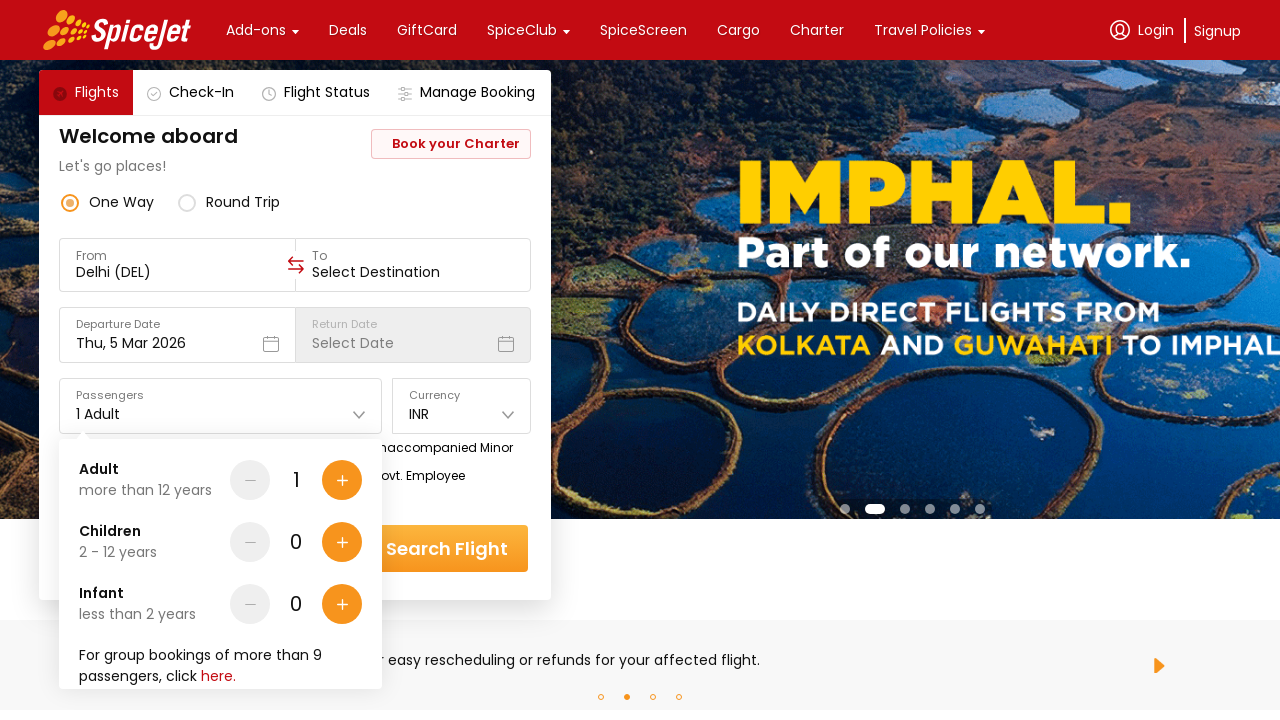

Waited 1 second for travellers dropdown to open
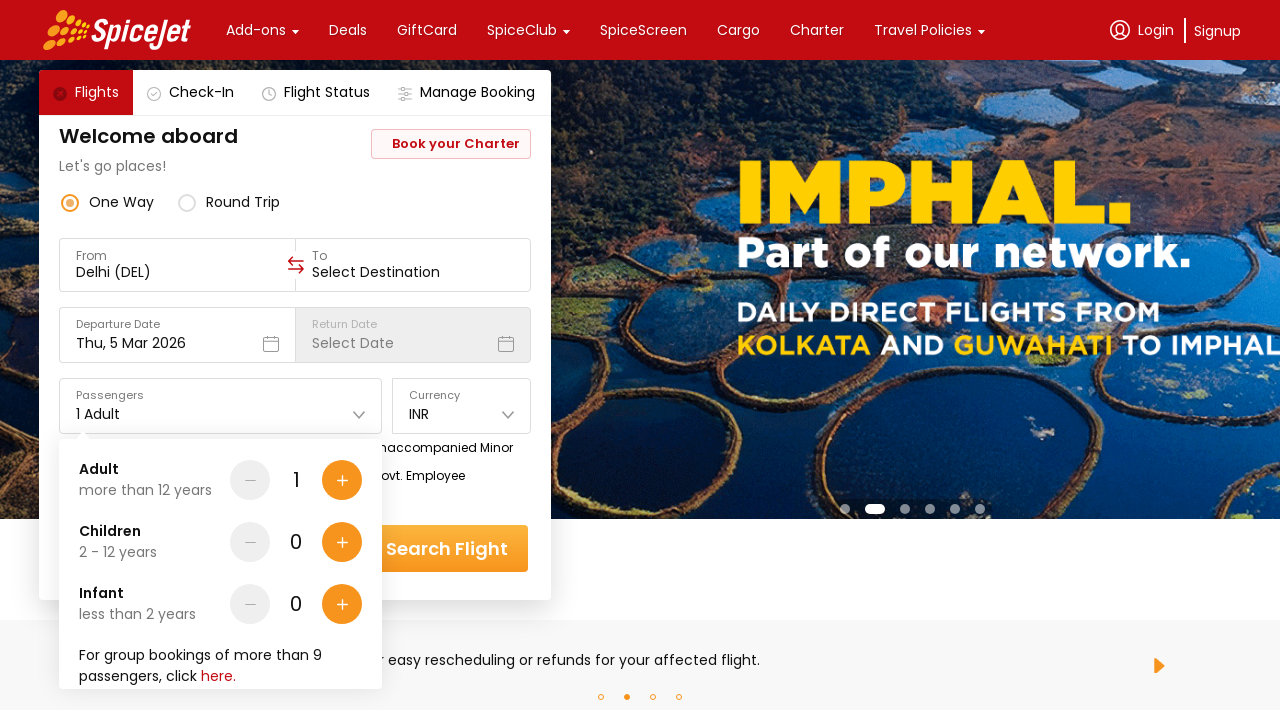

Clicked adult increment button (increment 1 of 3) at (342, 480) on div[data-testid='Adult-testID-plus-one-cta']
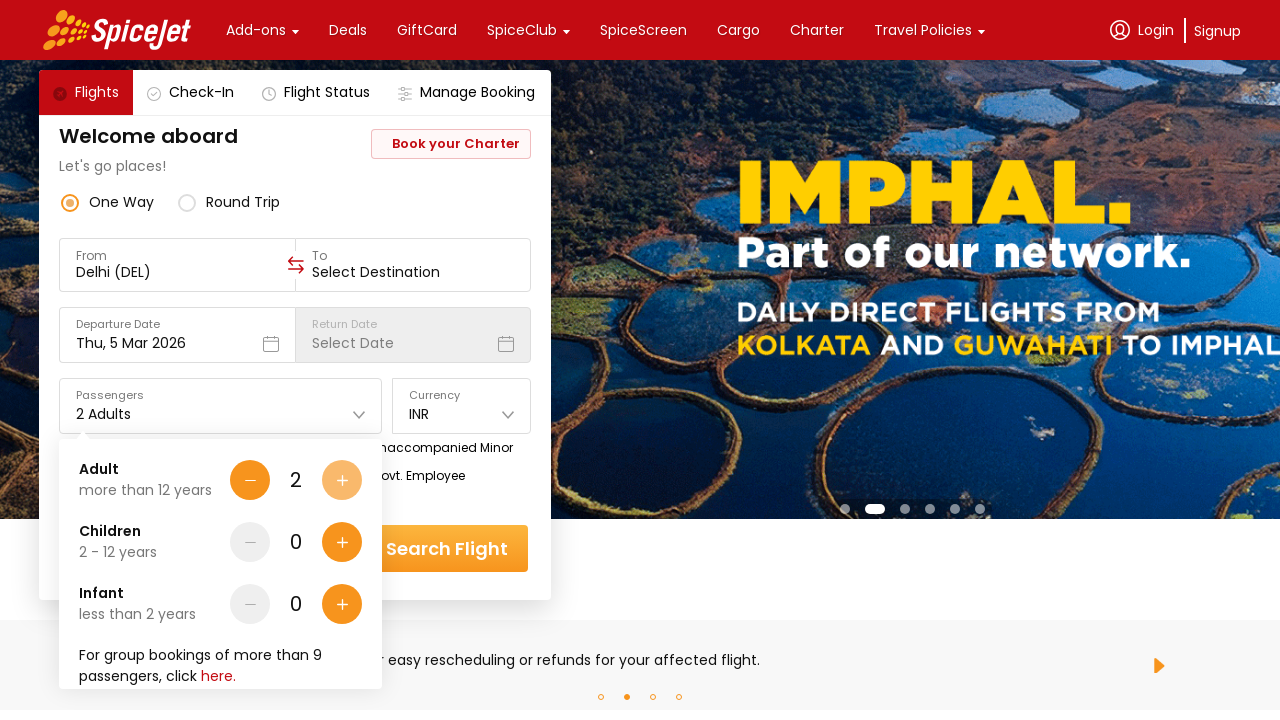

Clicked adult increment button (increment 2 of 3) at (342, 480) on div[data-testid='Adult-testID-plus-one-cta']
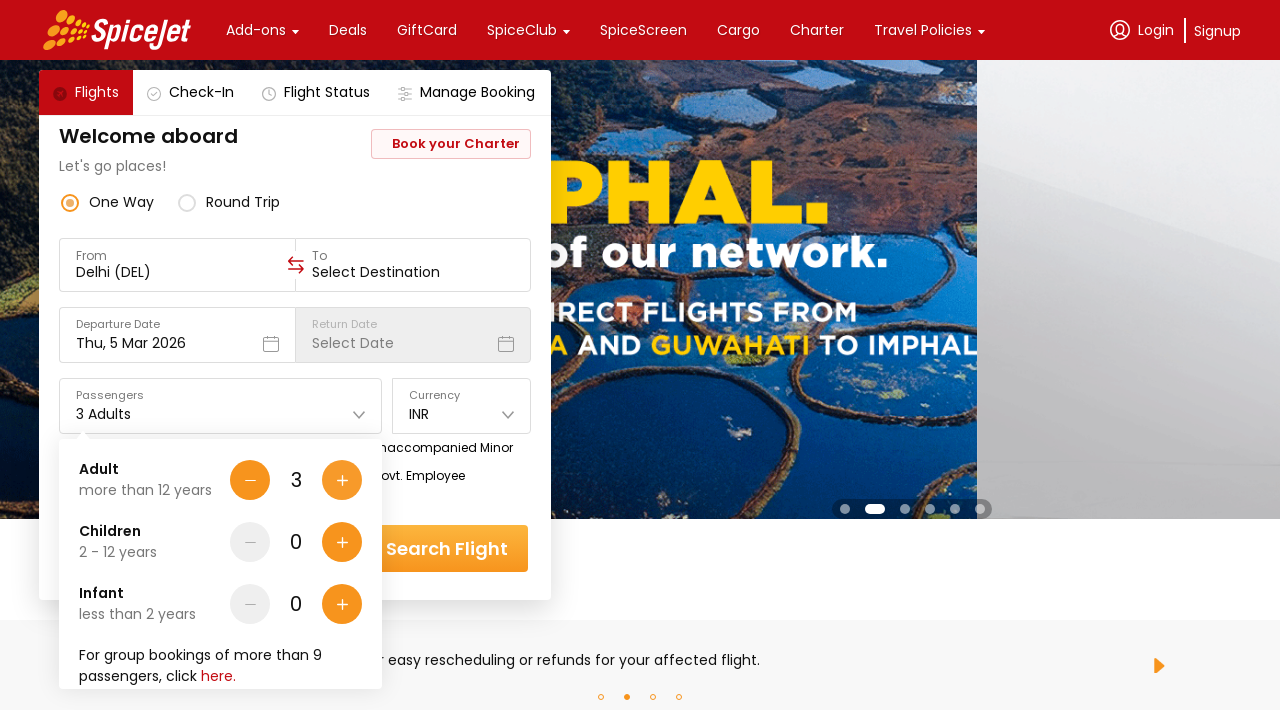

Clicked adult increment button (increment 3 of 3) at (342, 480) on div[data-testid='Adult-testID-plus-one-cta']
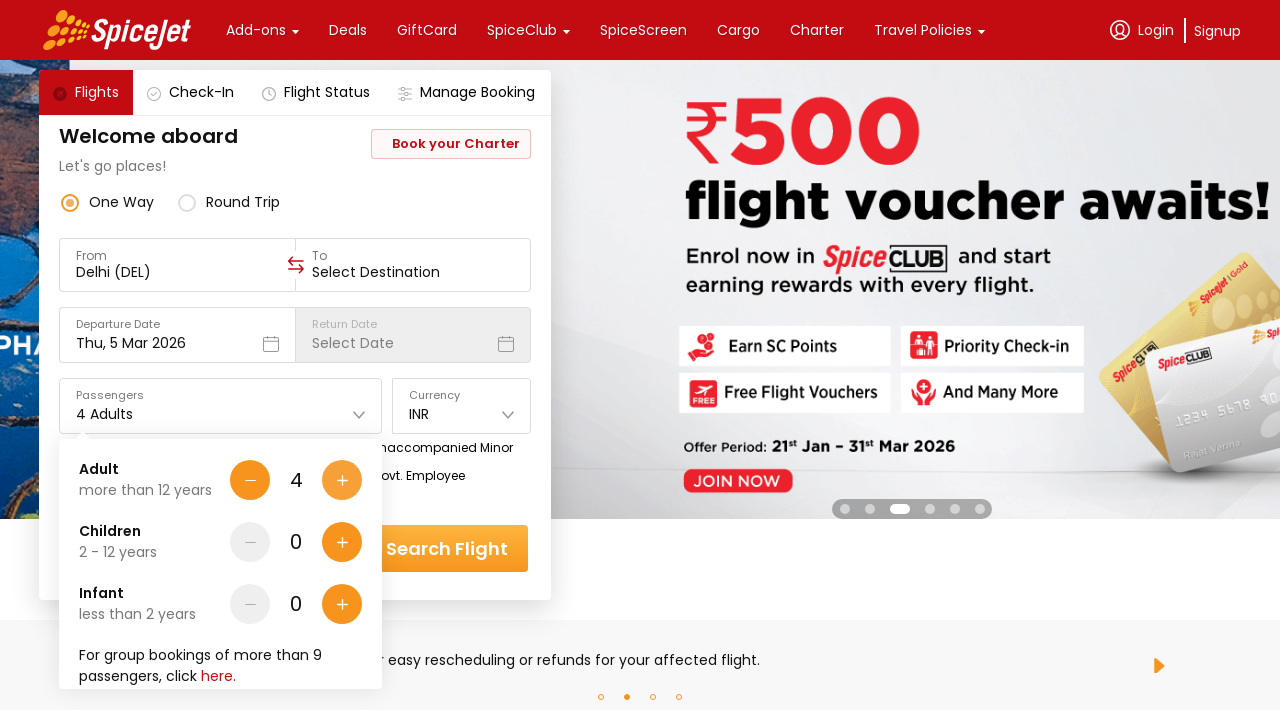

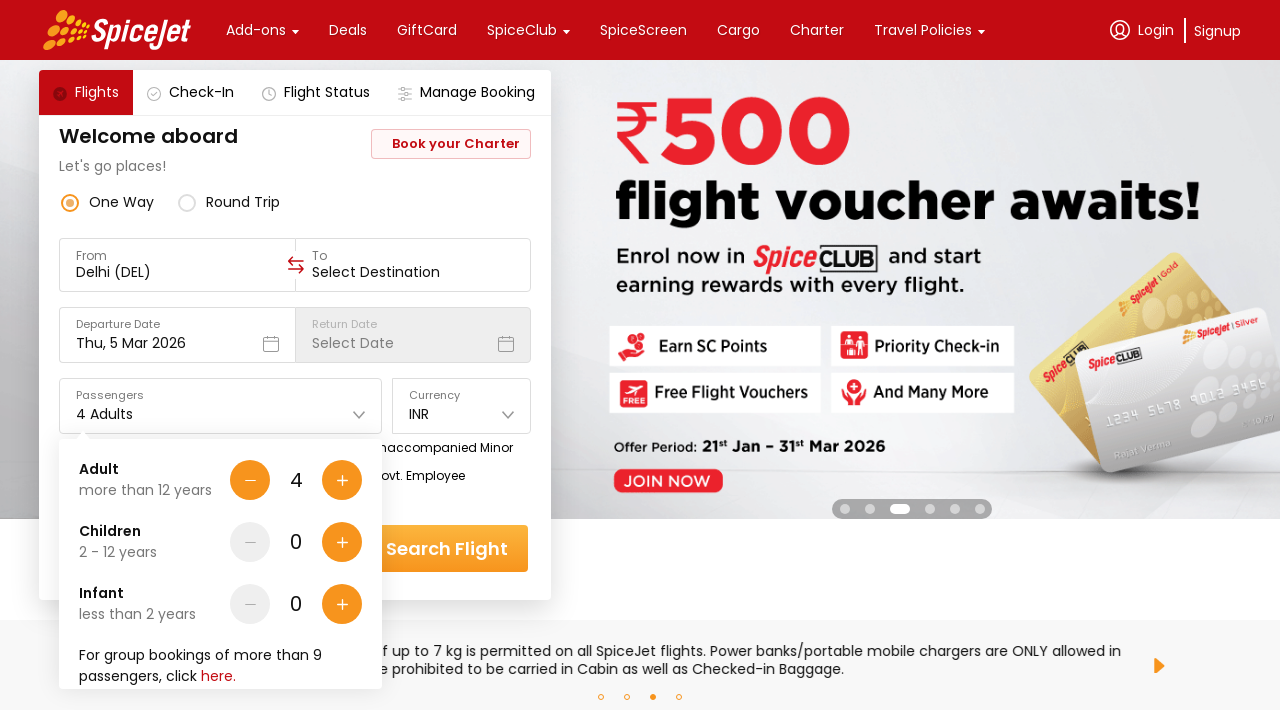